Tests dynamic loading of an element rendered after the fact by clicking Start and waiting for Hello World message

Starting URL: http://the-internet.herokuapp.com/dynamic_loading/2

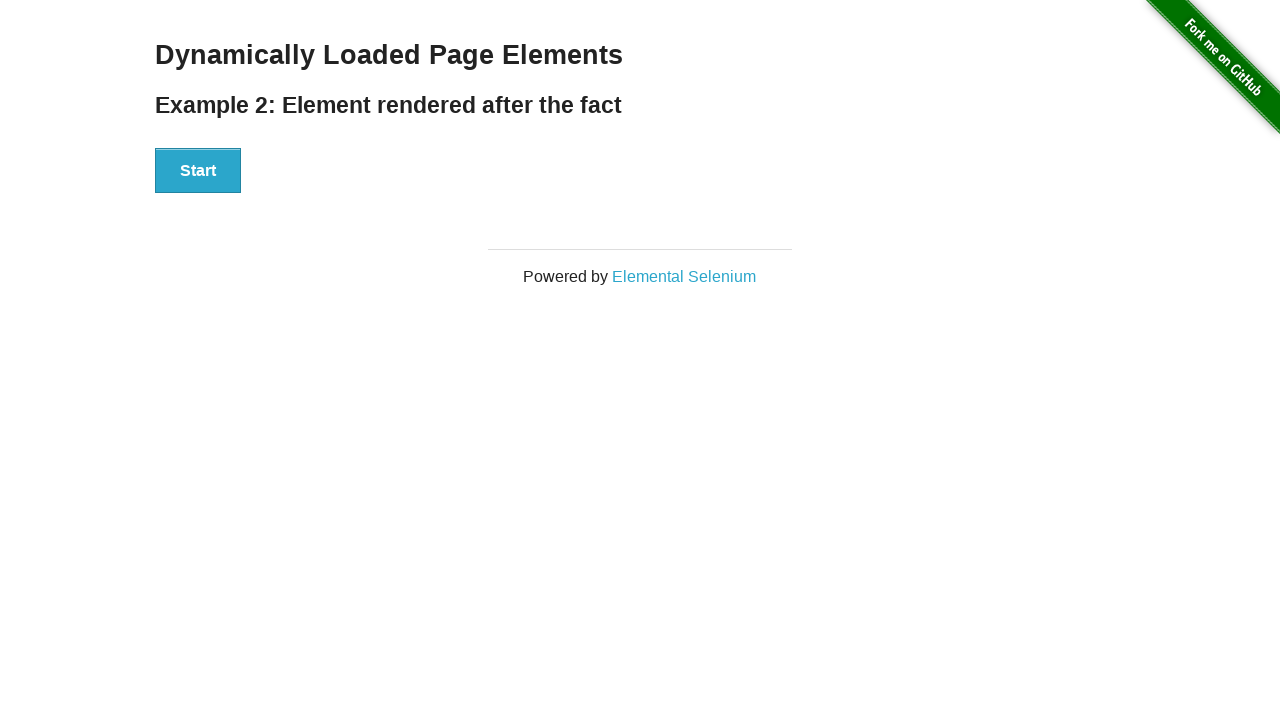

Clicked Start button to initiate dynamic loading at (198, 171) on button
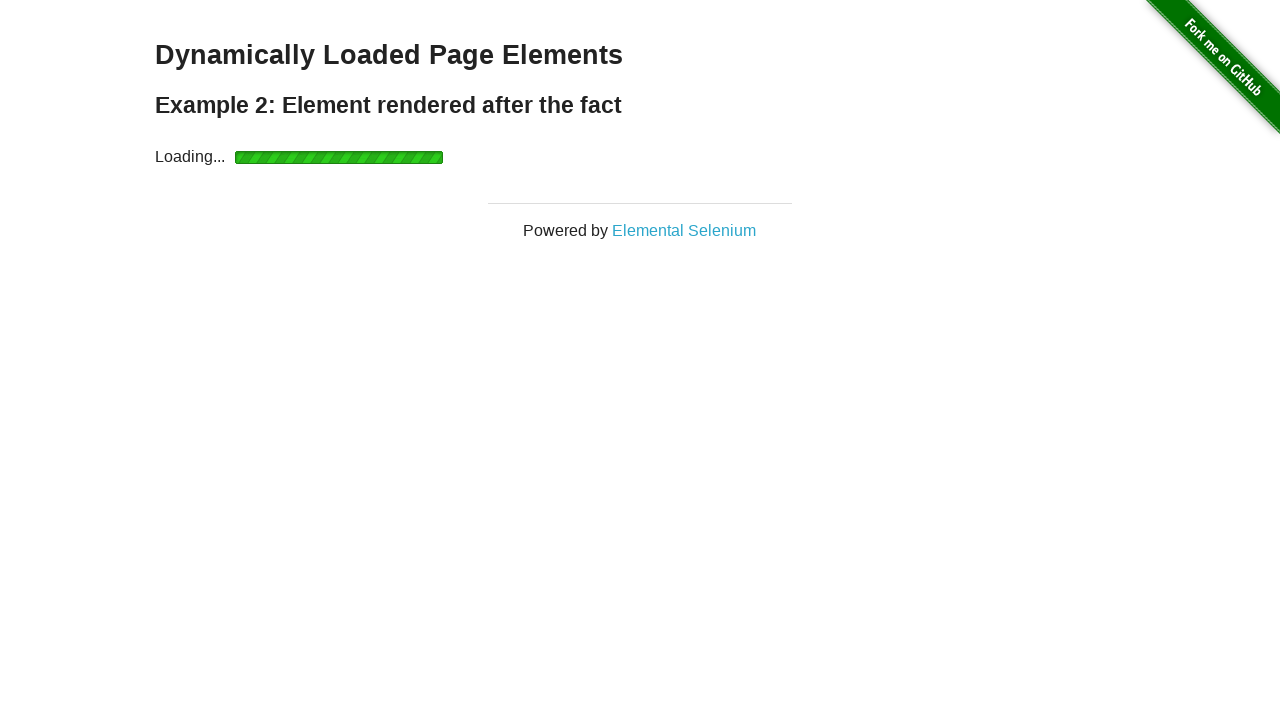

Waited for and confirmed Hello World message appeared in #finish element
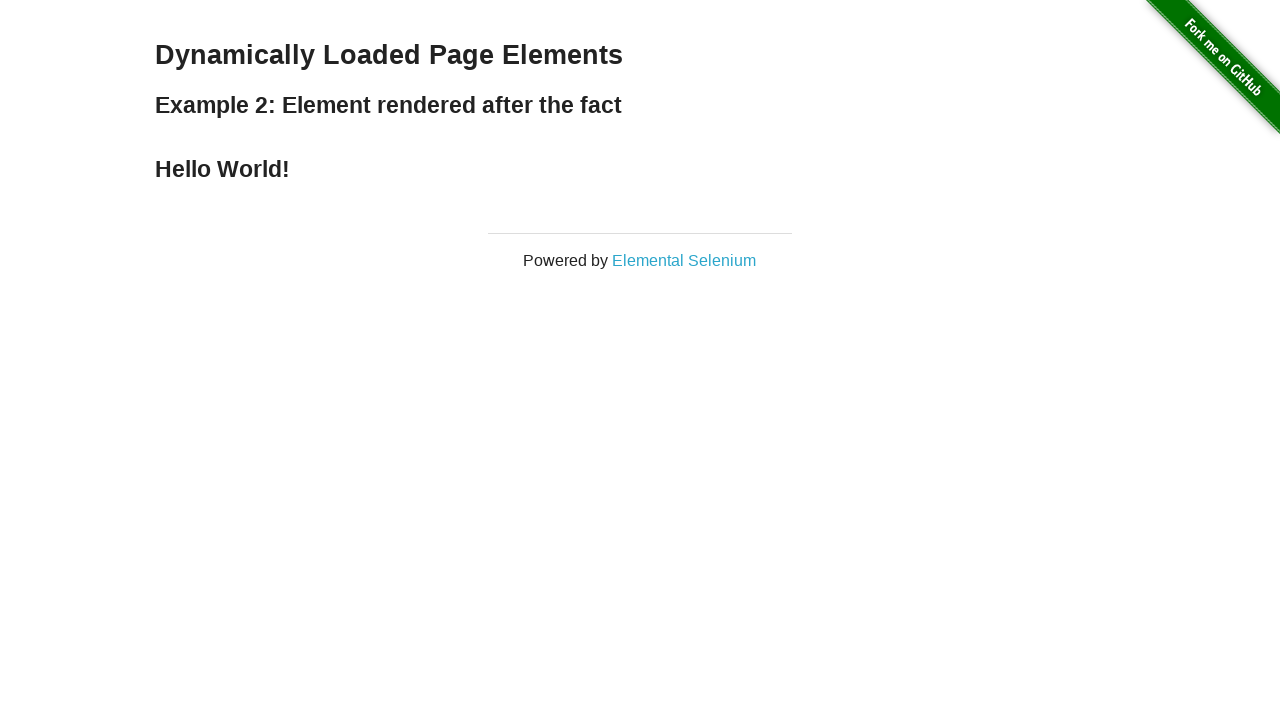

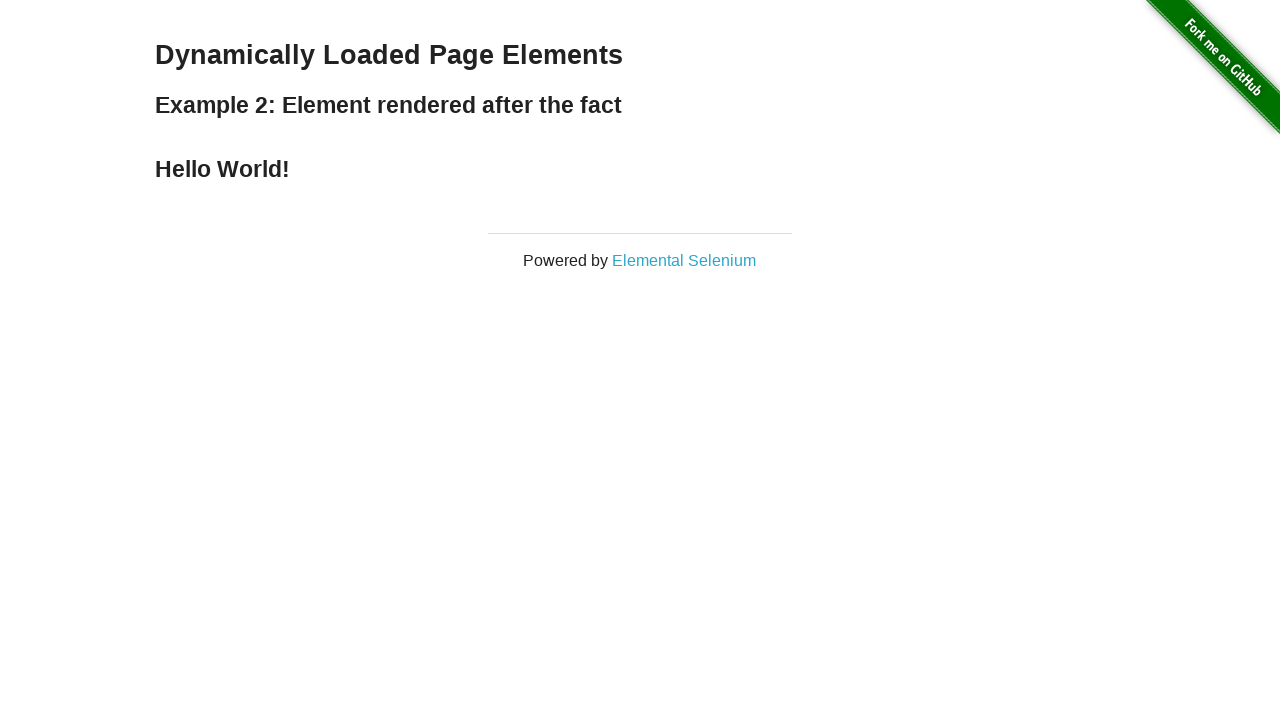